Tests navigation from manager page to home by clicking the Home button

Starting URL: https://www.globalsqa.com/angularJs-protractor/BankingProject/#/manager

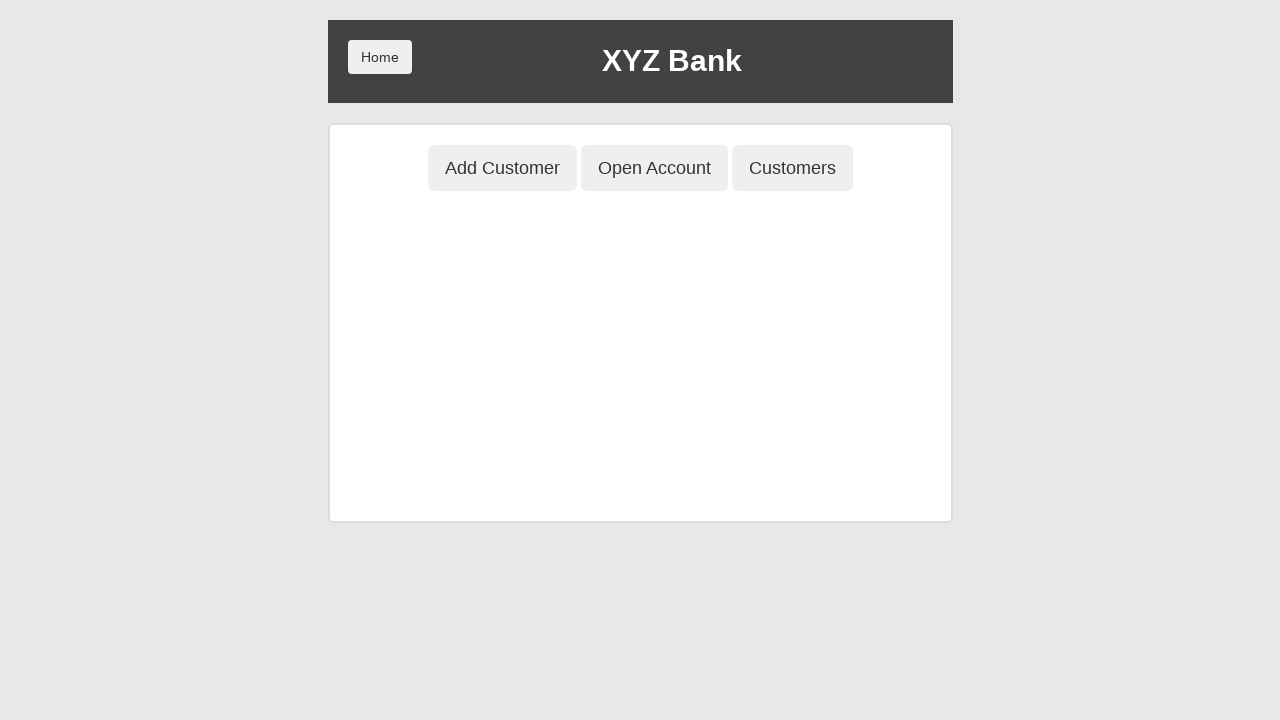

Clicked Home button to navigate away from manager page at (380, 57) on xpath=//div/div/div[1]/button[1]
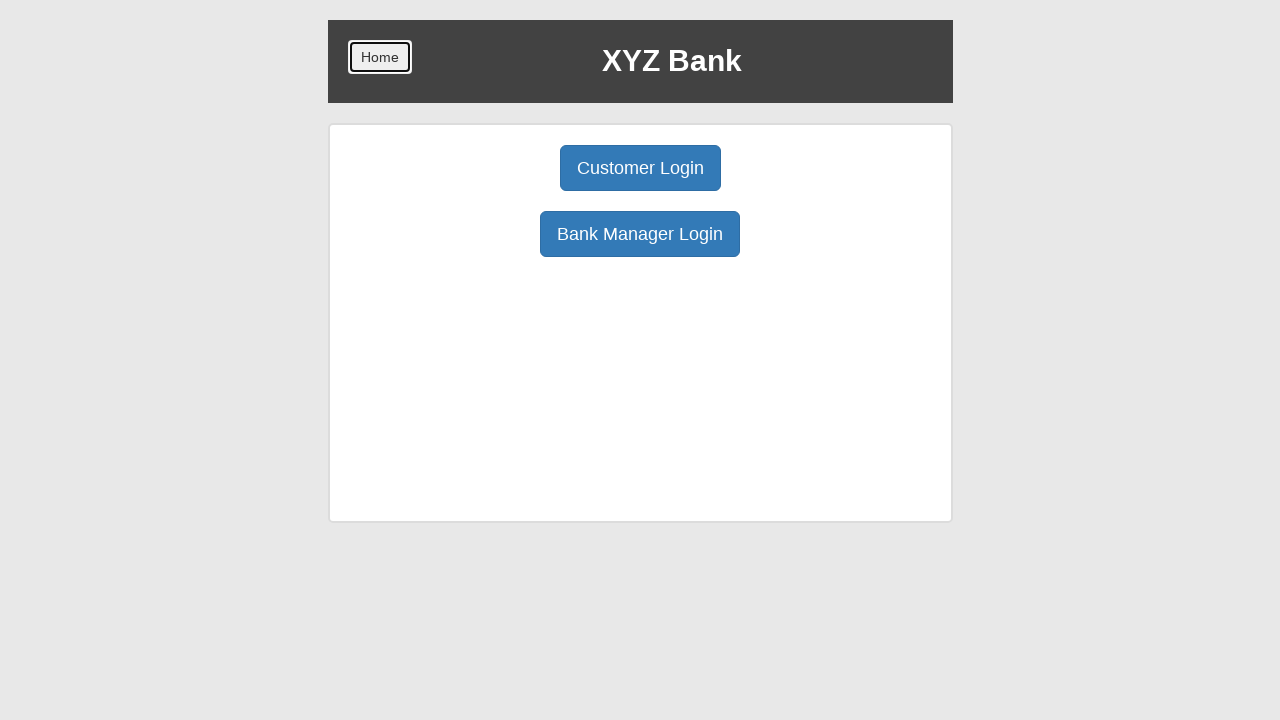

Bank Manager Login button became visible on home page
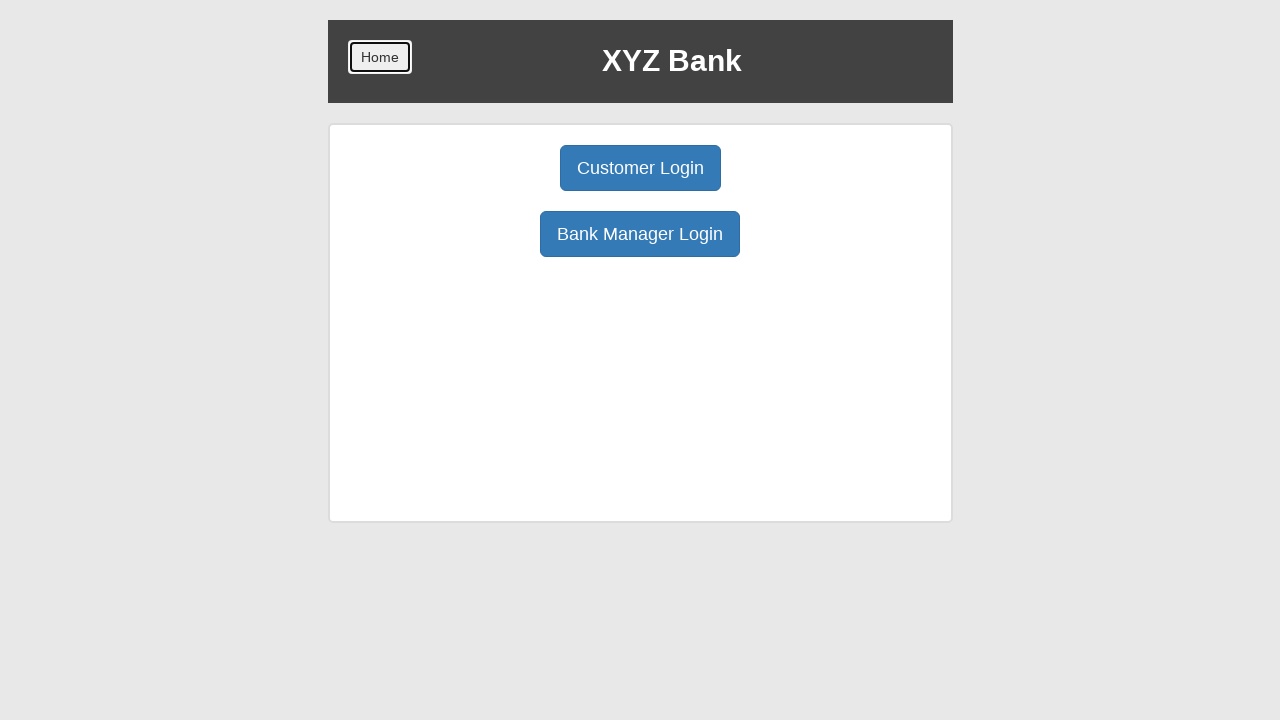

Located Bank Manager Login button element
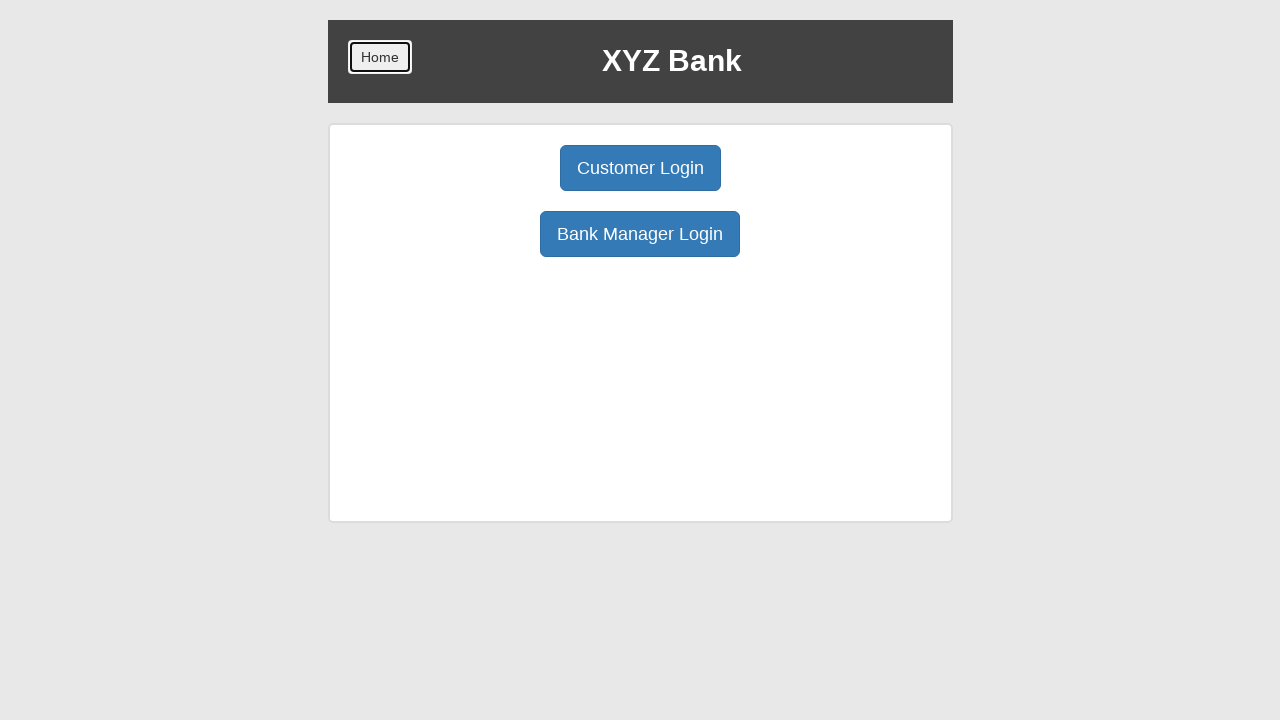

Verified Bank Manager Login button text content matches expected value
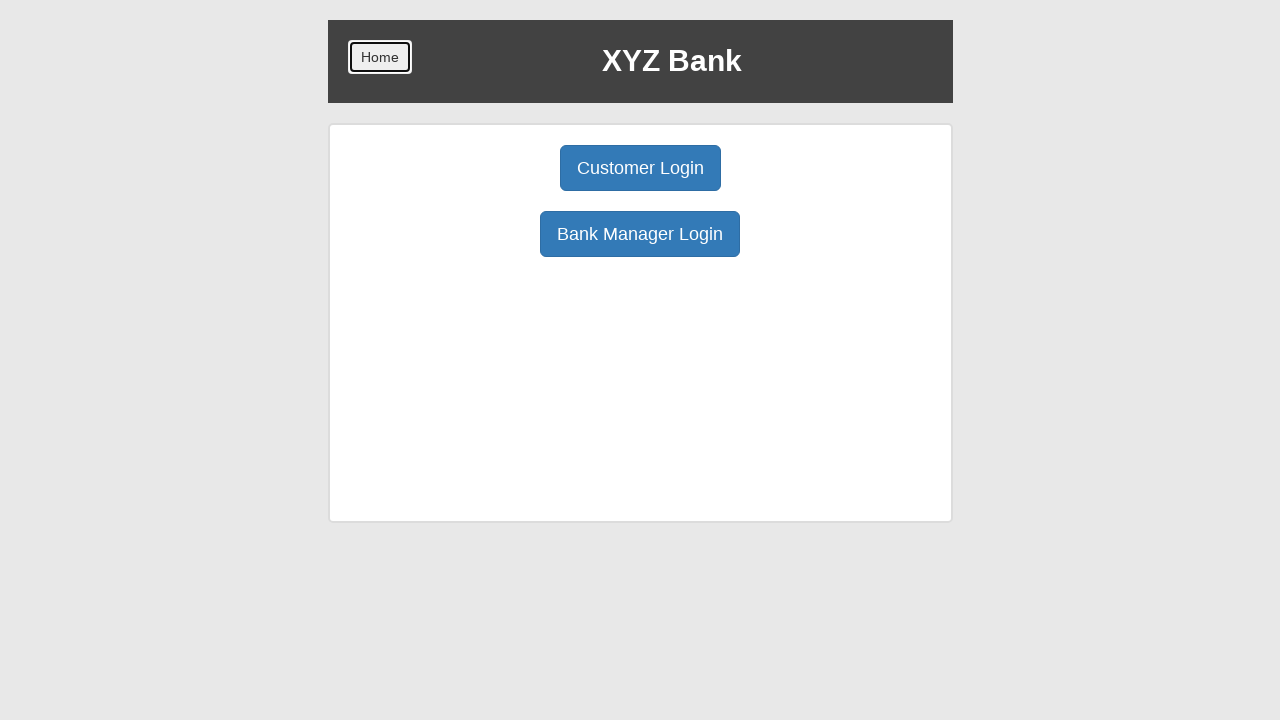

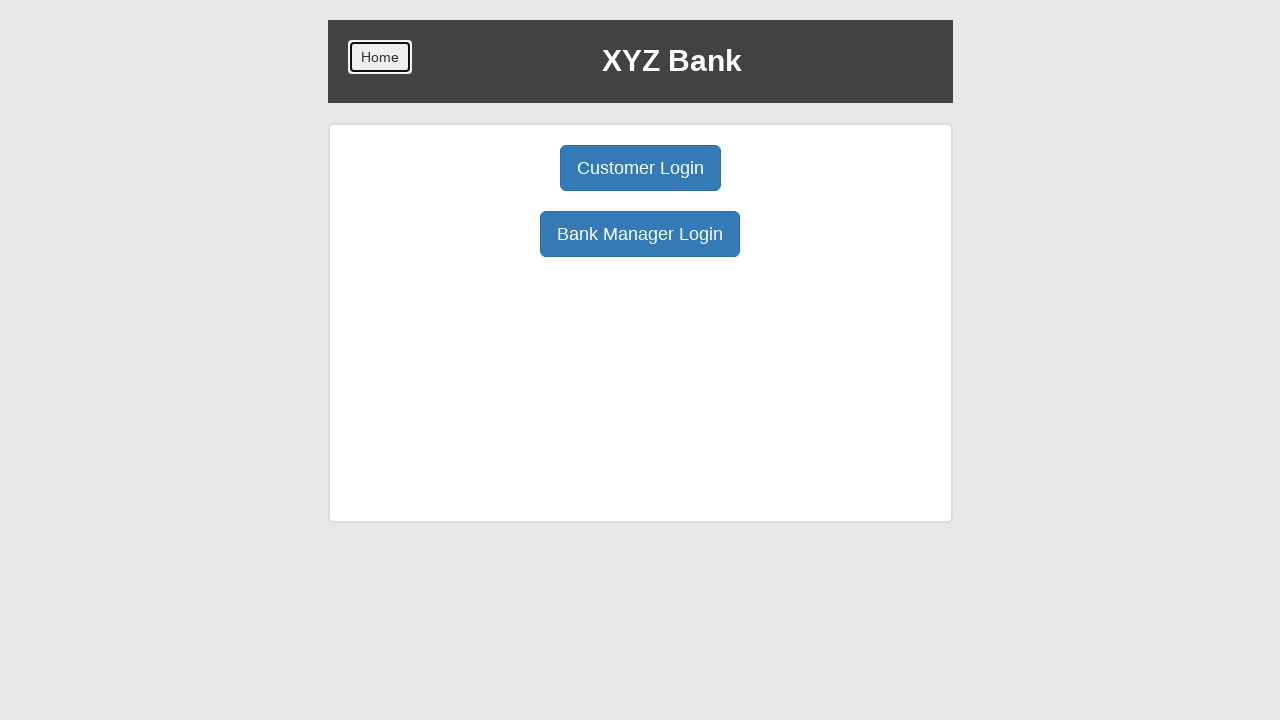